Tests form field interactions by navigating to a test page, filling input fields, clearing them, and submitting the form multiple times

Starting URL: https://teserat.github.io/welcome/

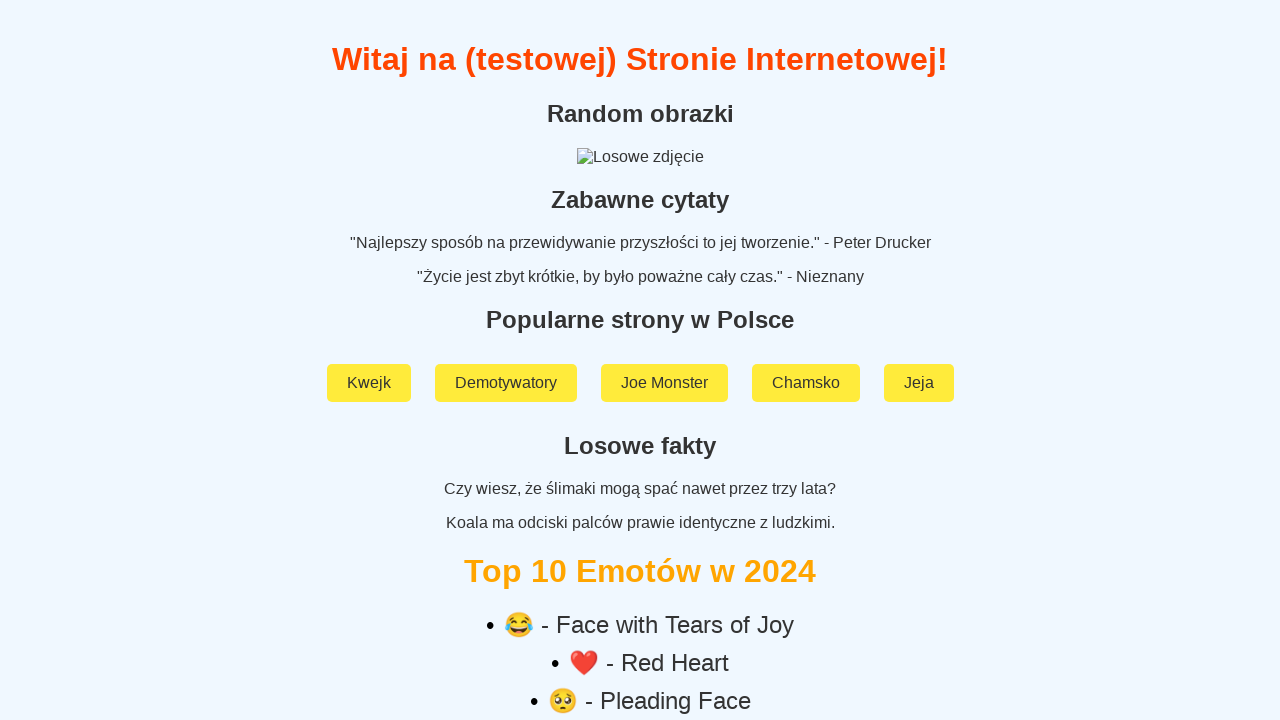

Clicked on 'Rozchodniak' link at (640, 592) on text=Rozchodniak
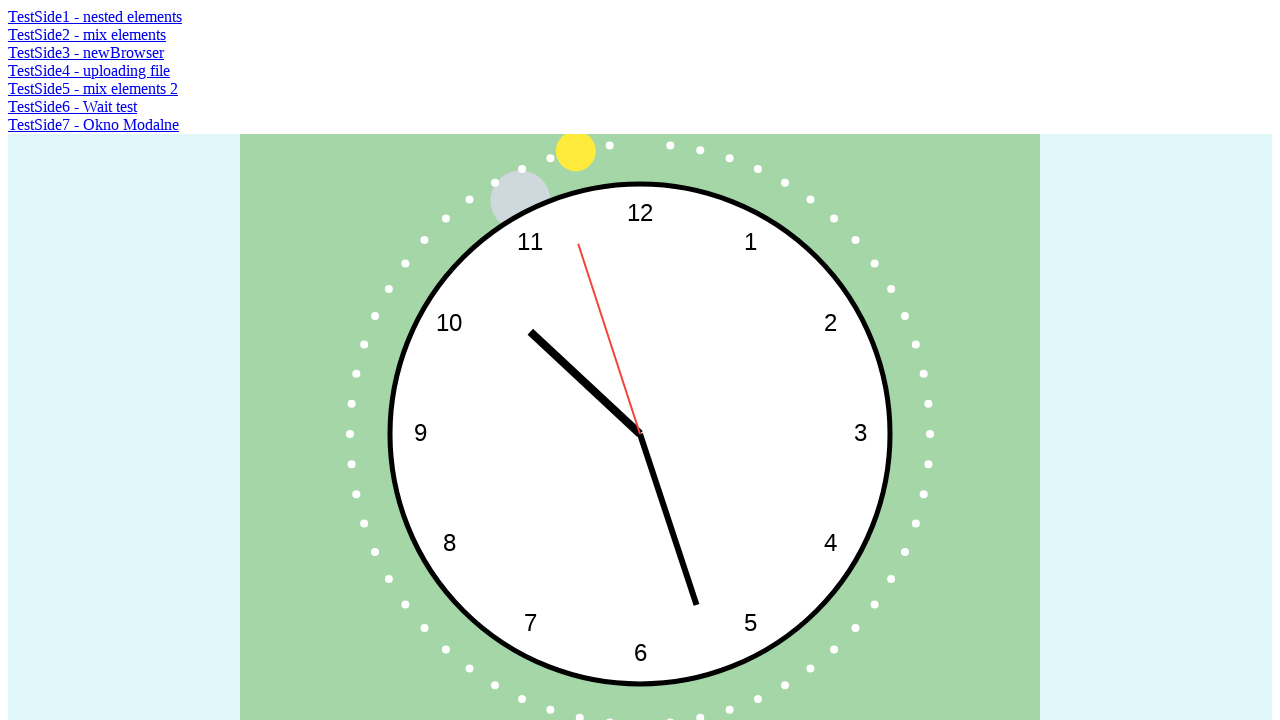

Clicked on 'TestSide2 - mix elements' link at (87, 34) on text=TestSide2 - mix elements
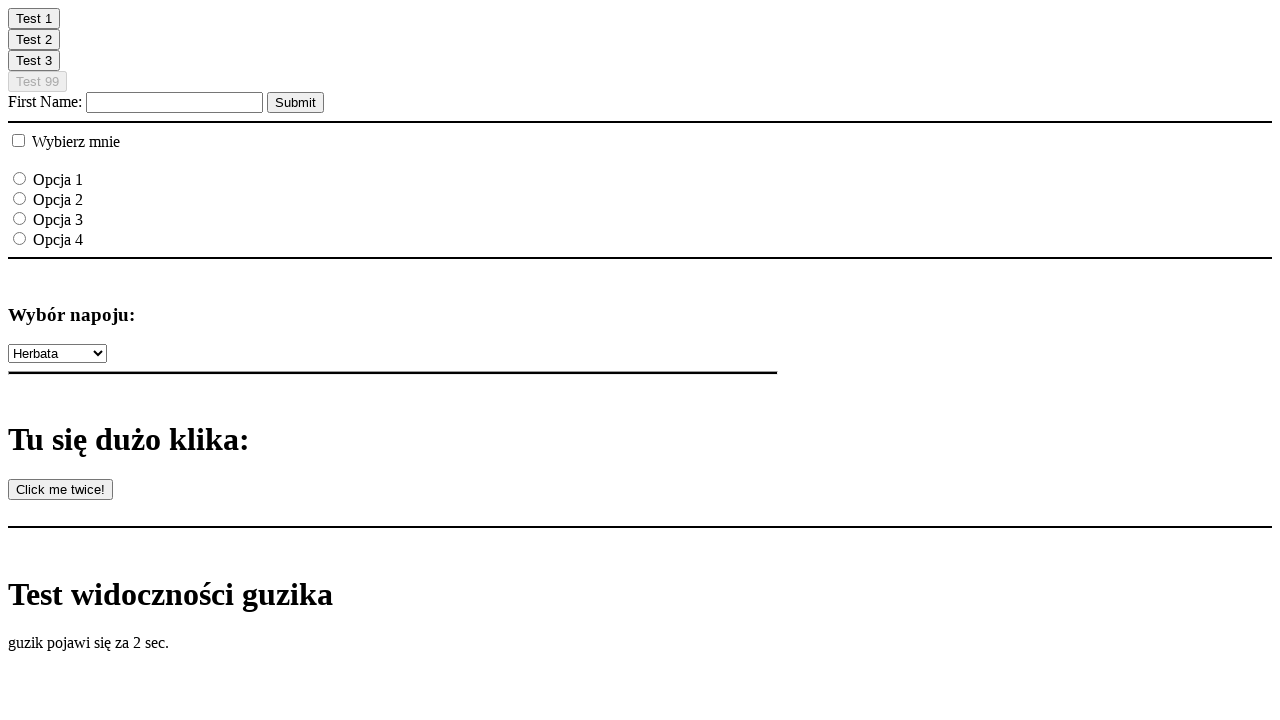

Filled name field with 'Szymon' on #fname
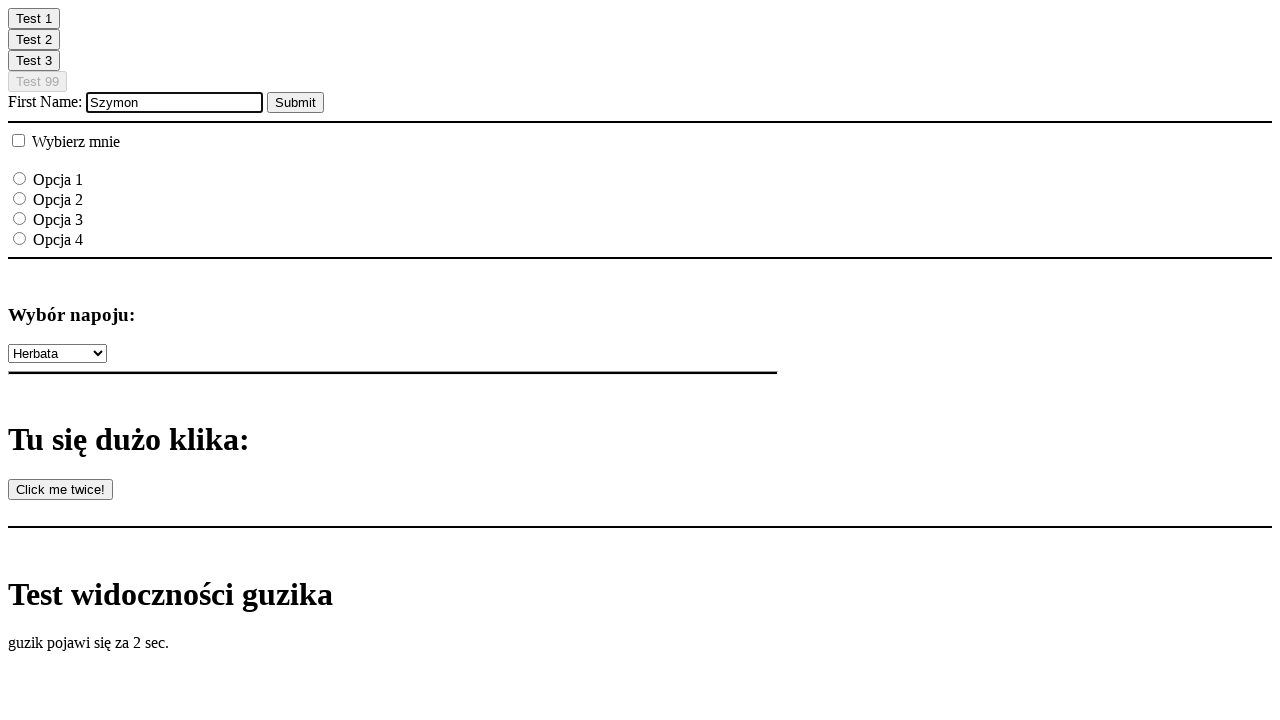

Cleared the name field on #fname
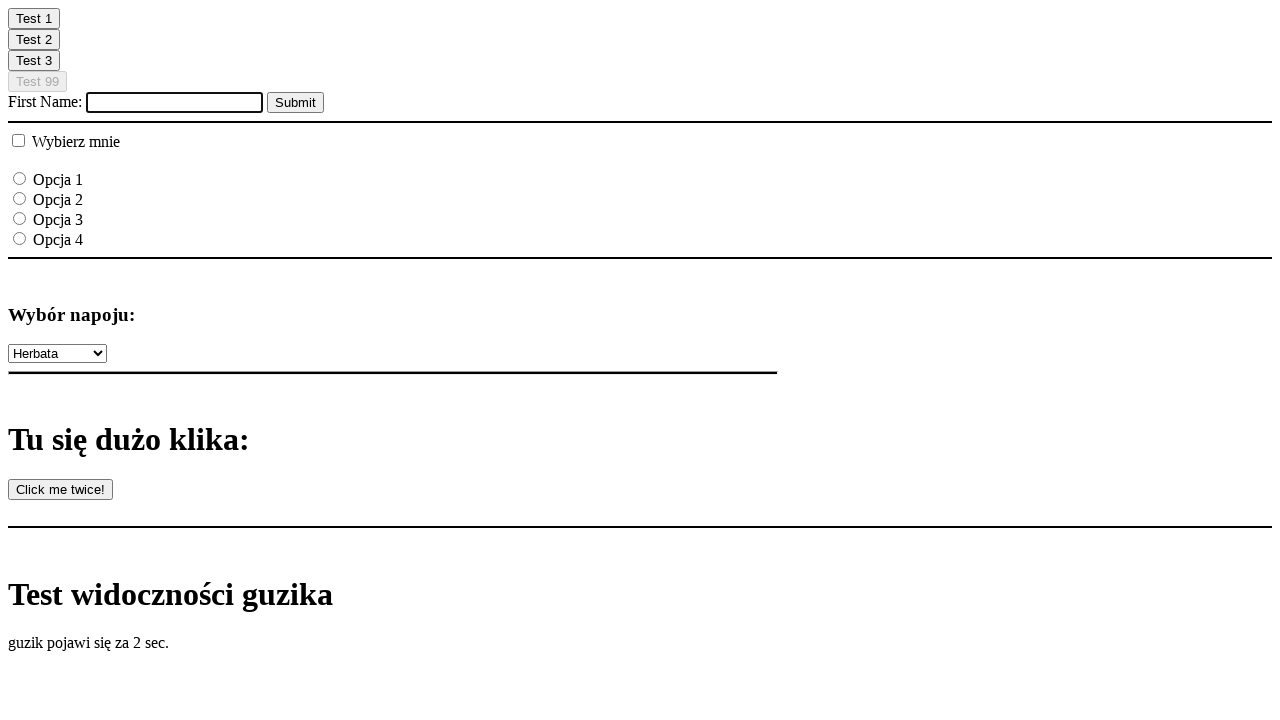

Filled name field with 'Jendrek' on #fname
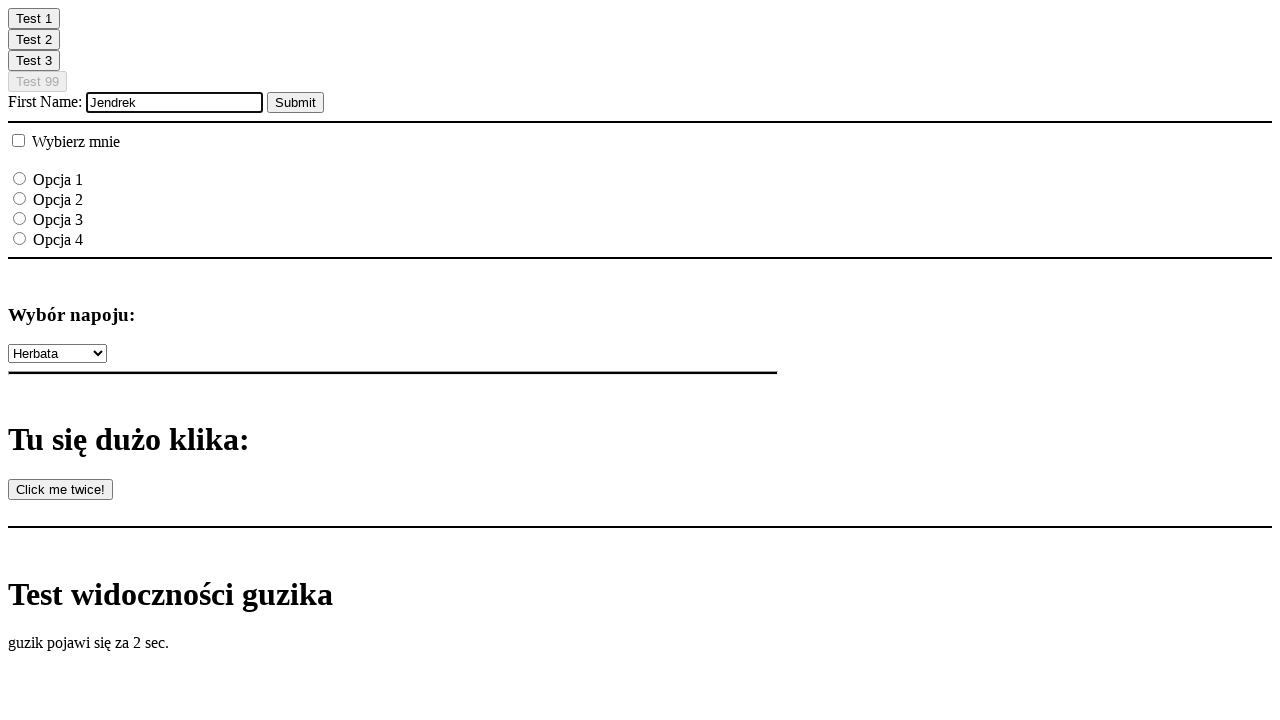

Clicked submit button after first form entry at (296, 102) on input[type='submit']
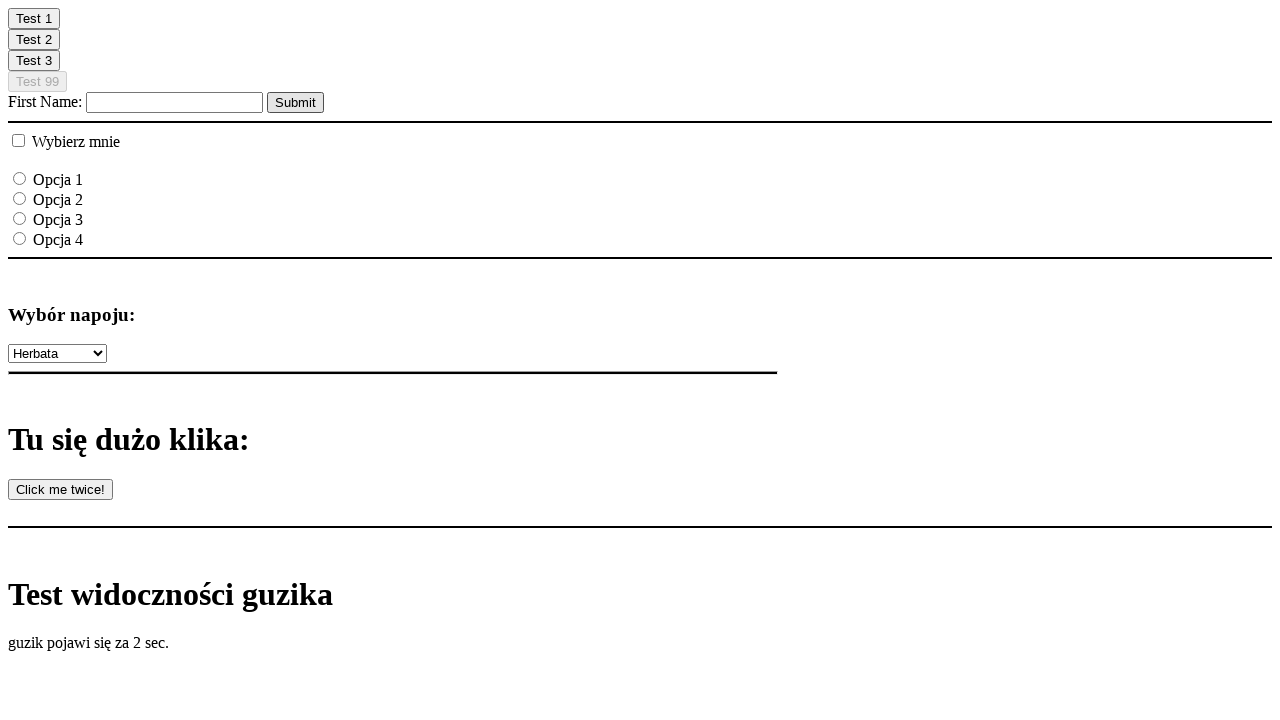

Filled name field with 'Mike' on #fname
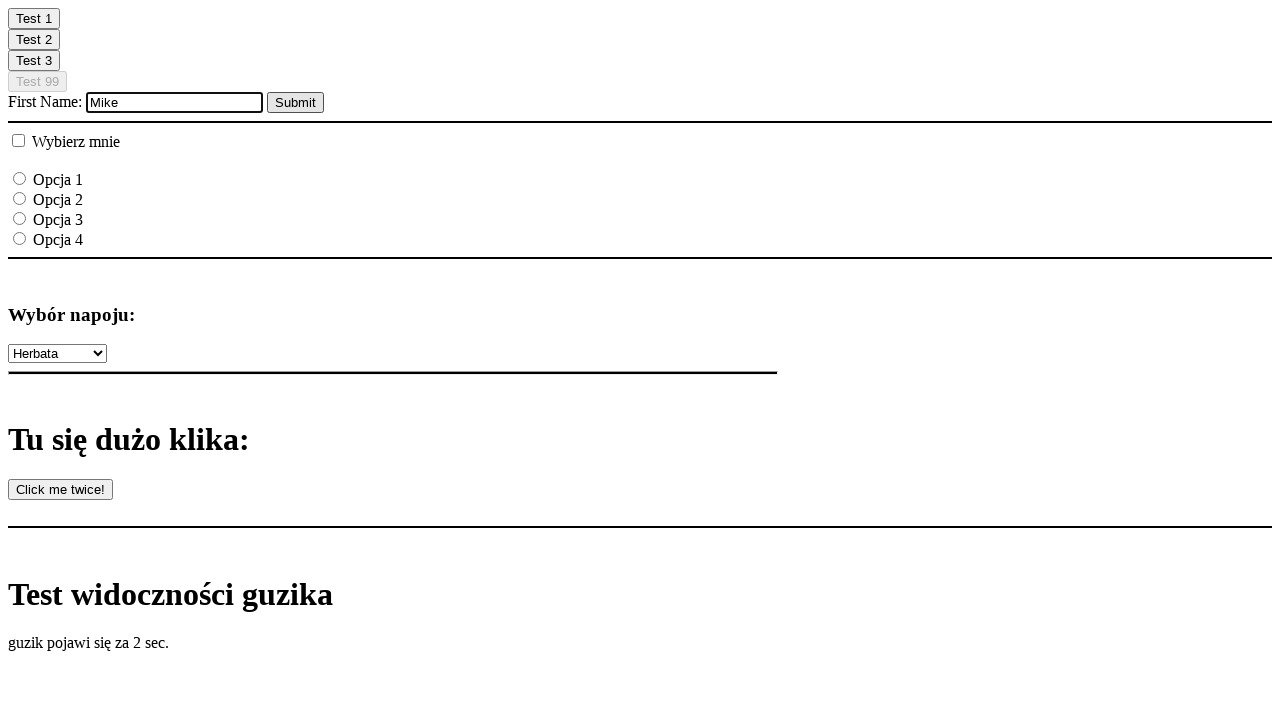

Clicked submit button after second form entry at (296, 102) on input[type='submit']
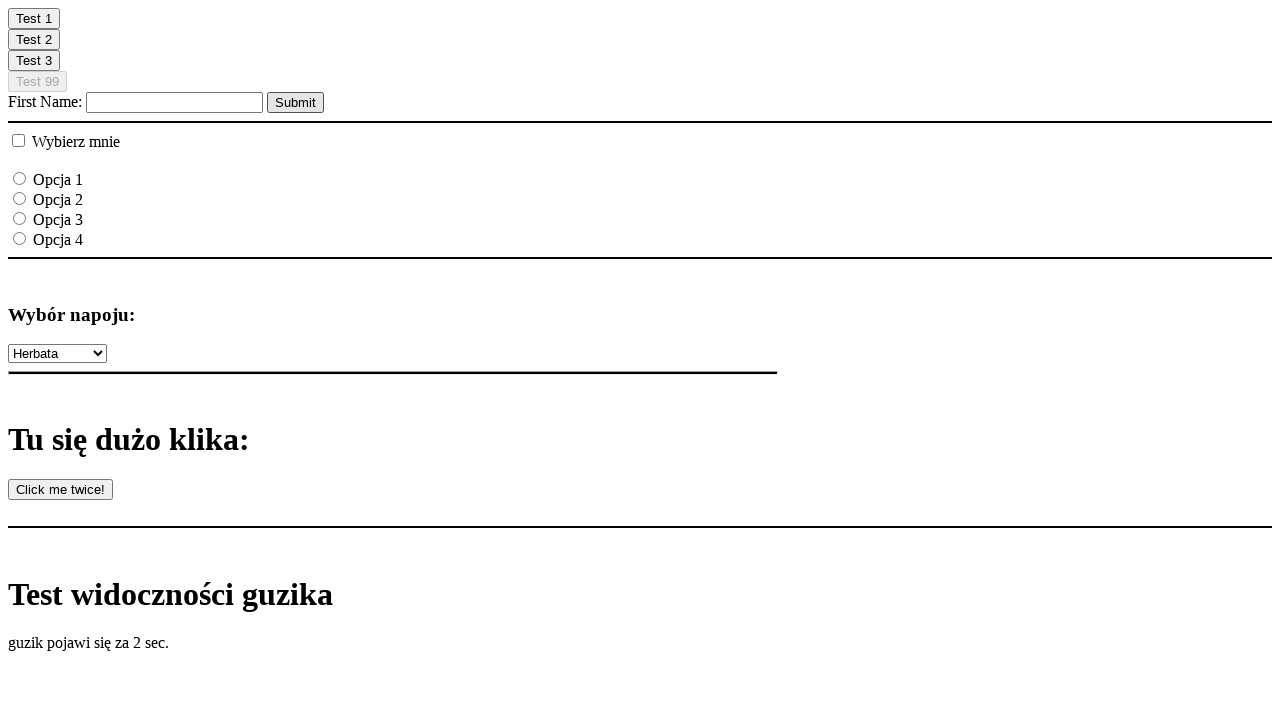

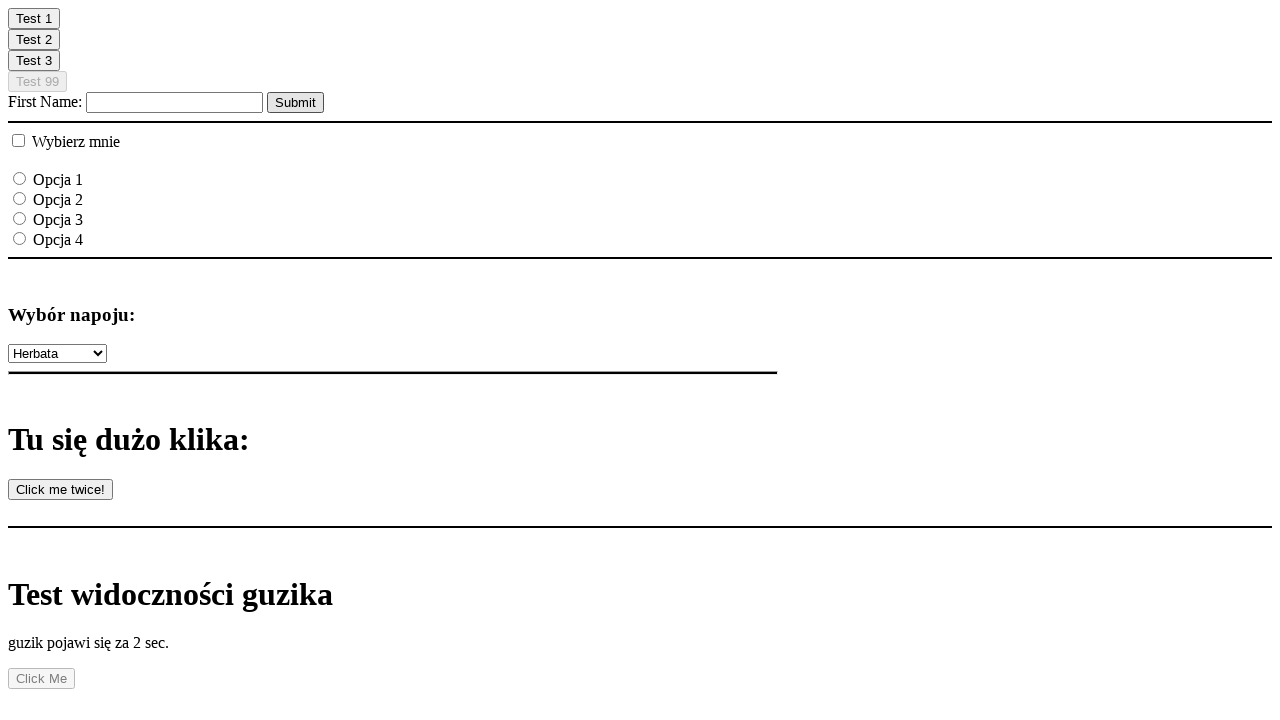